Tests file download functionality by clicking the download button on a practice automation website and waiting for the download to initiate.

Starting URL: https://leafground.com/file.xhtml

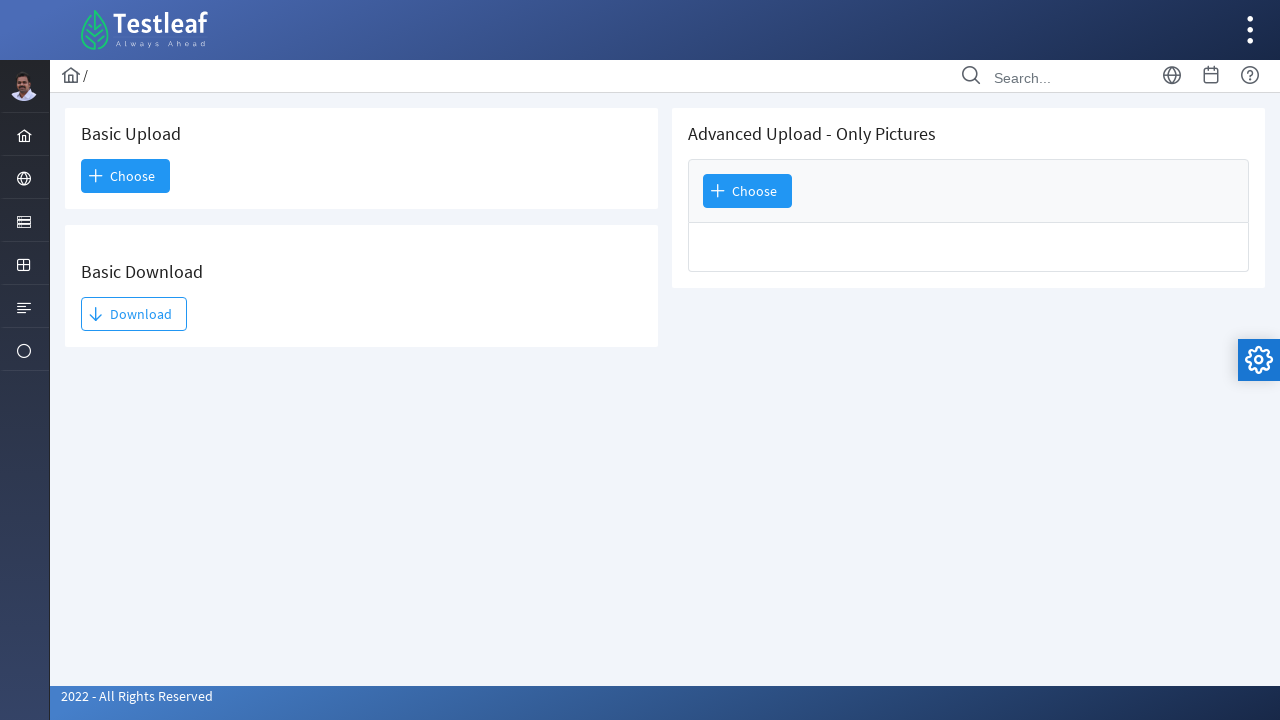

Waited for Download button to be present on the page
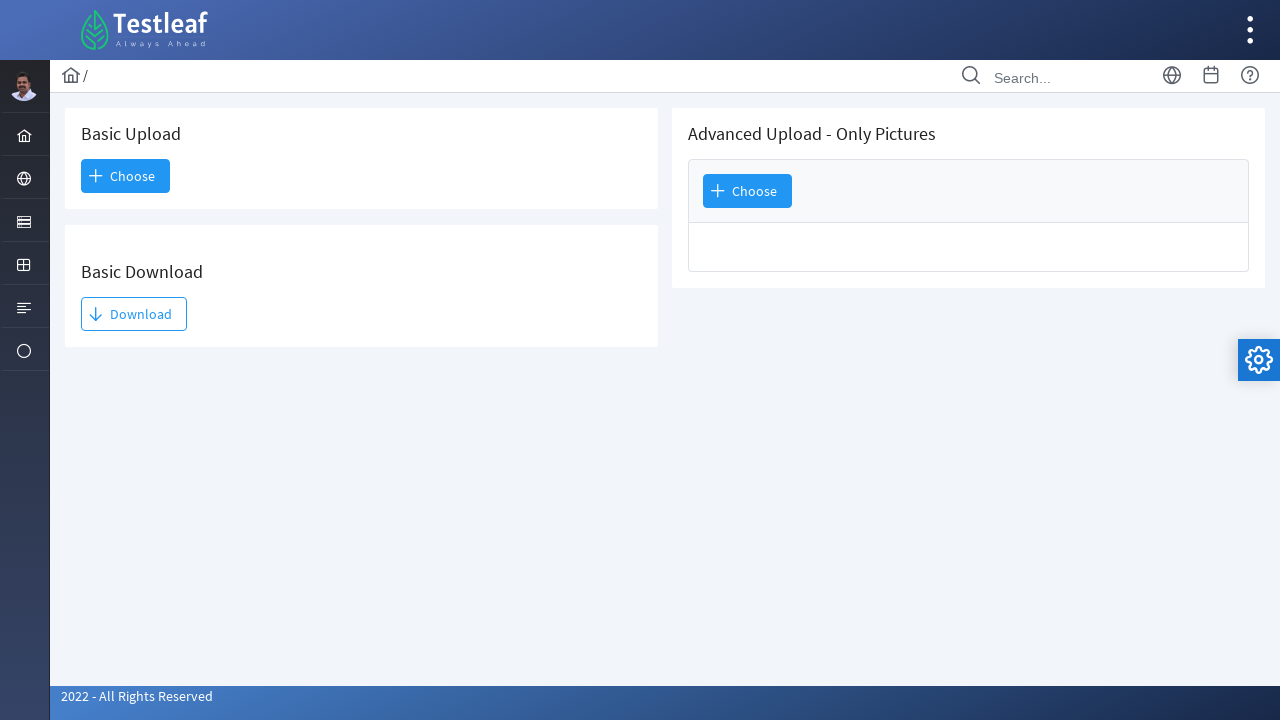

Clicked the Download button at (134, 314) on xpath=//button[@id='j_idt93:j_idt95']//span[text()='Download']
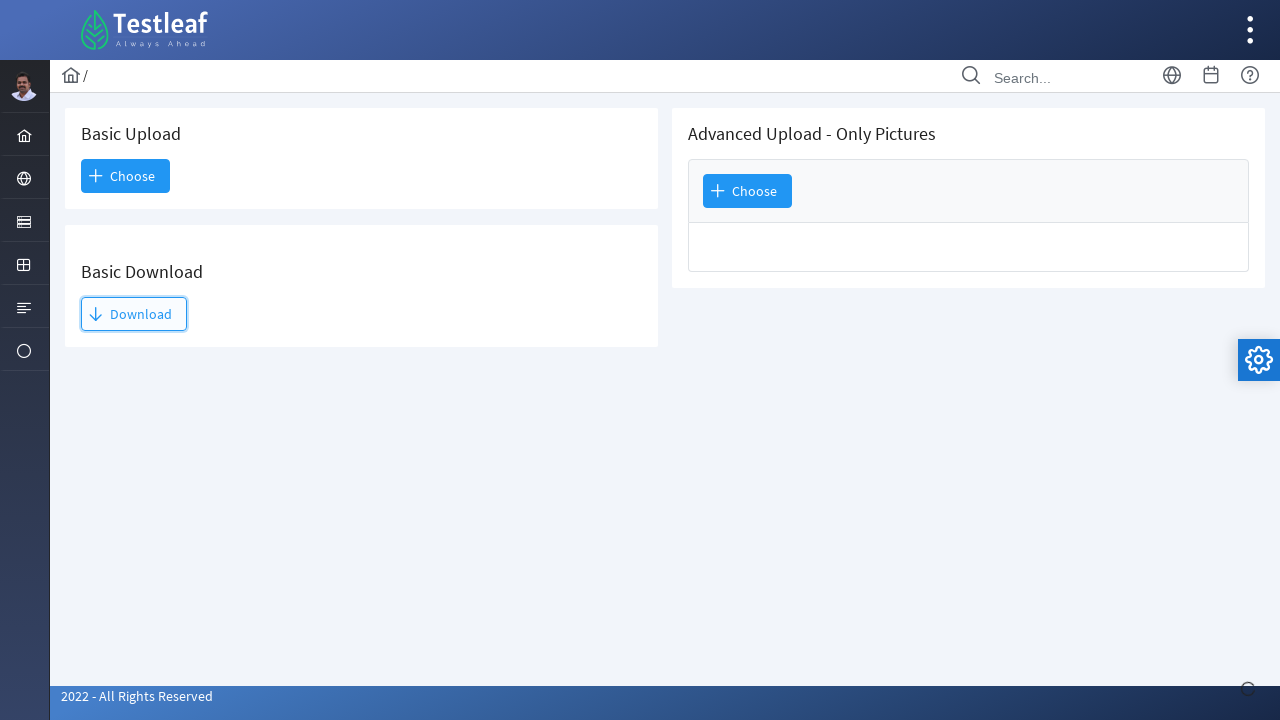

Waited 2 seconds for download to initiate
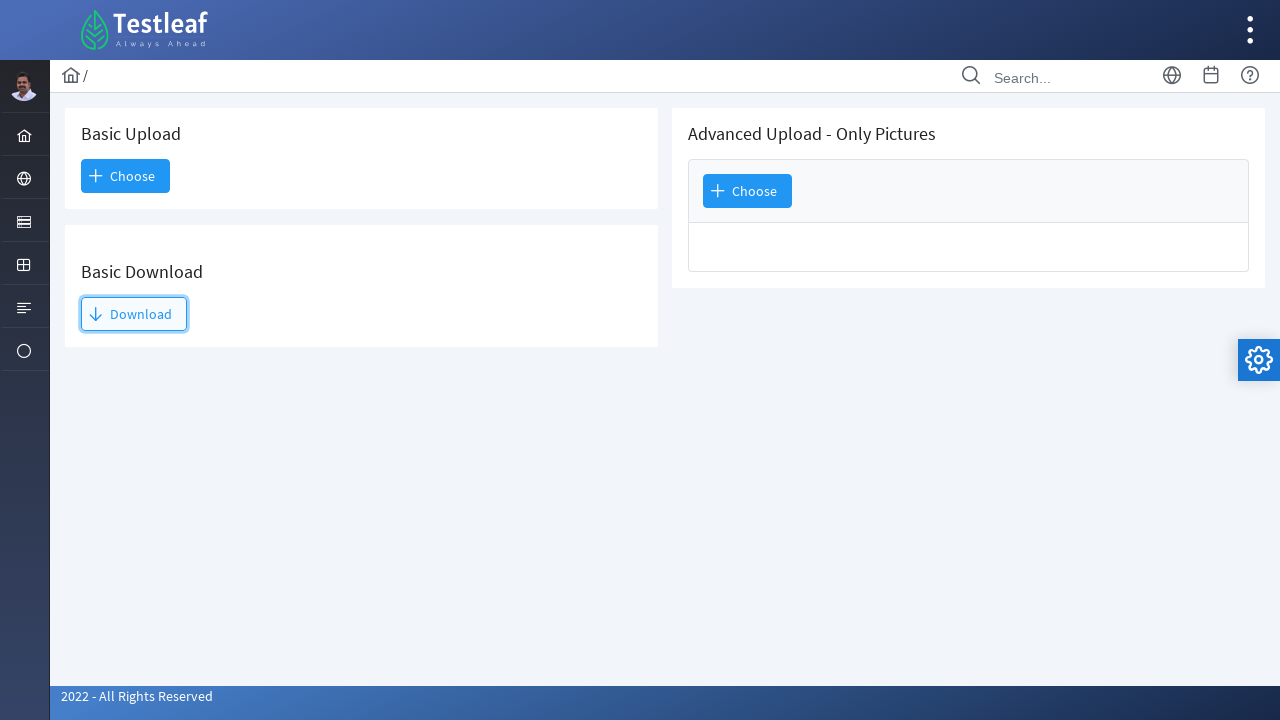

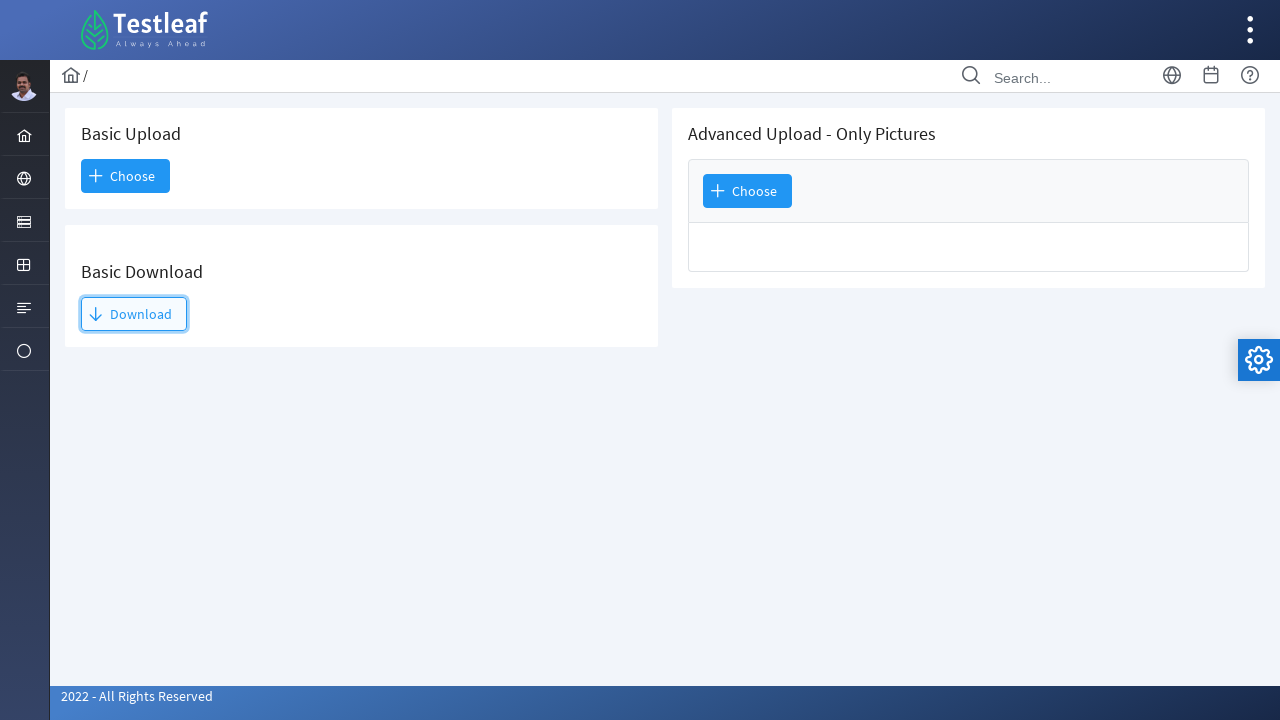